Tests flight search functionality by clicking the "Find Flights" button and verifying flight results are displayed

Starting URL: https://blazedemo.com/

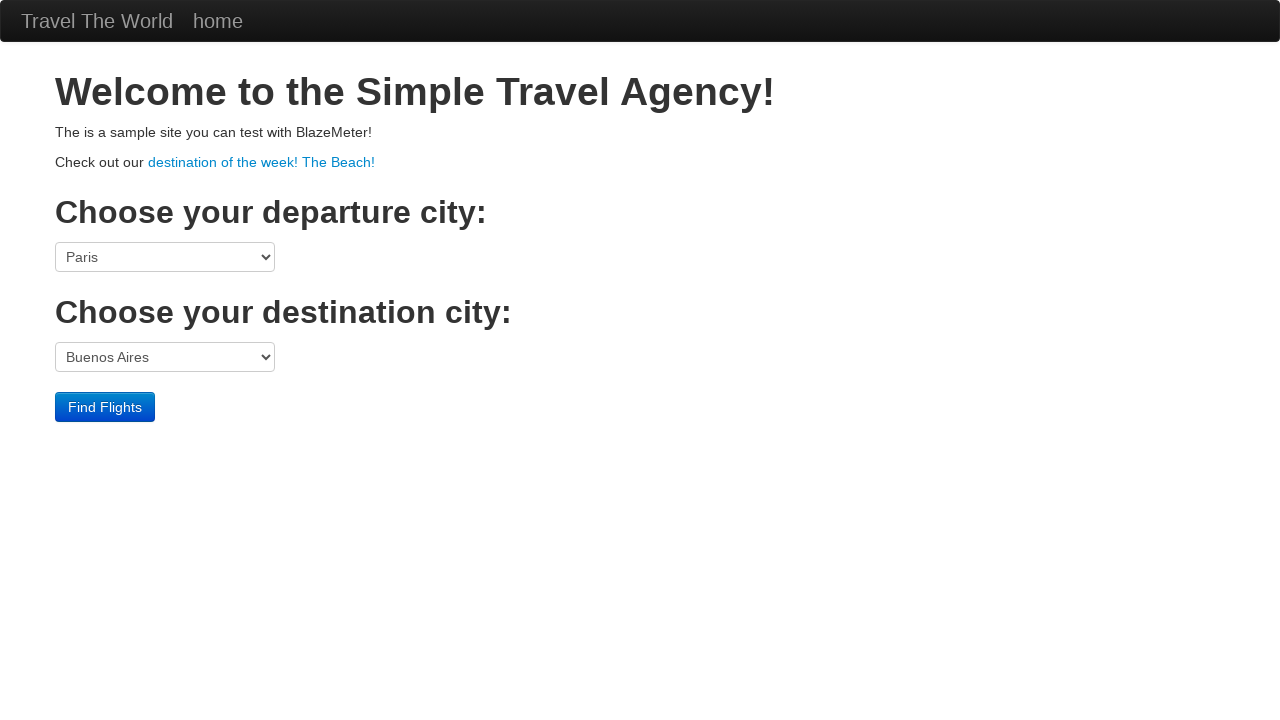

Clicked the 'Find Flights' button at (105, 407) on input[type='submit']
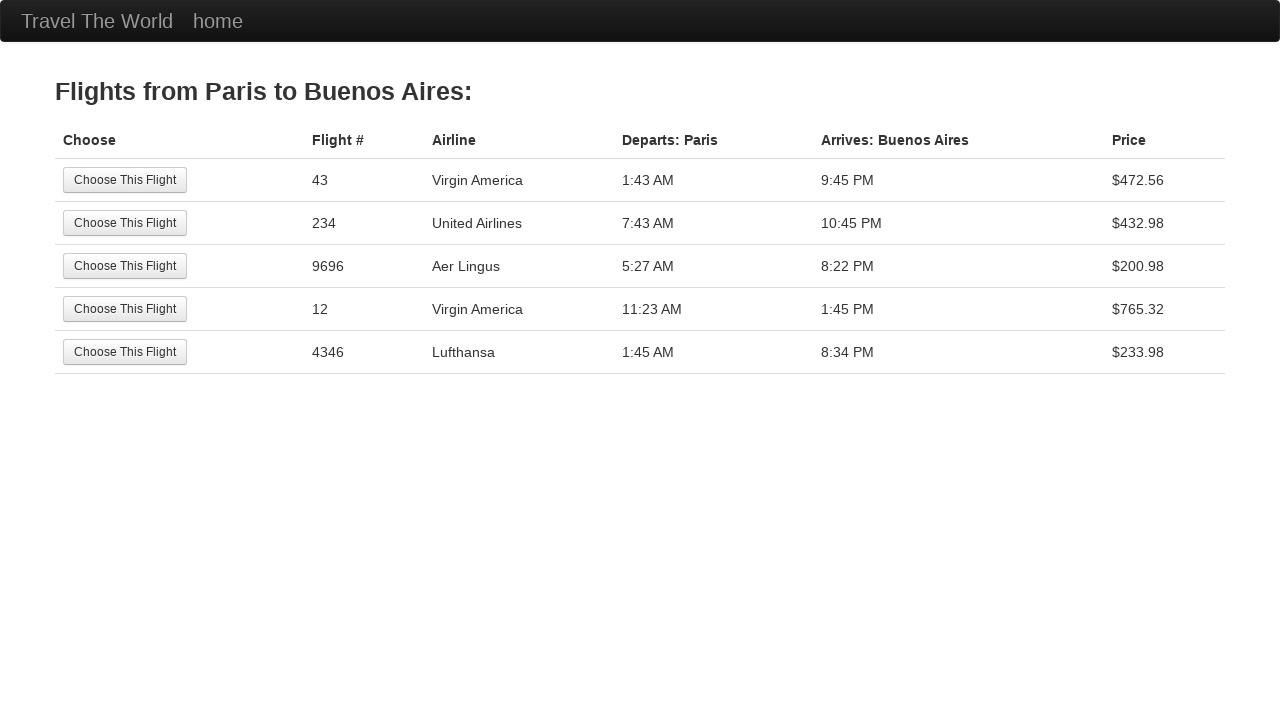

Flight results page loaded with flights from Paris to Buenos Aires
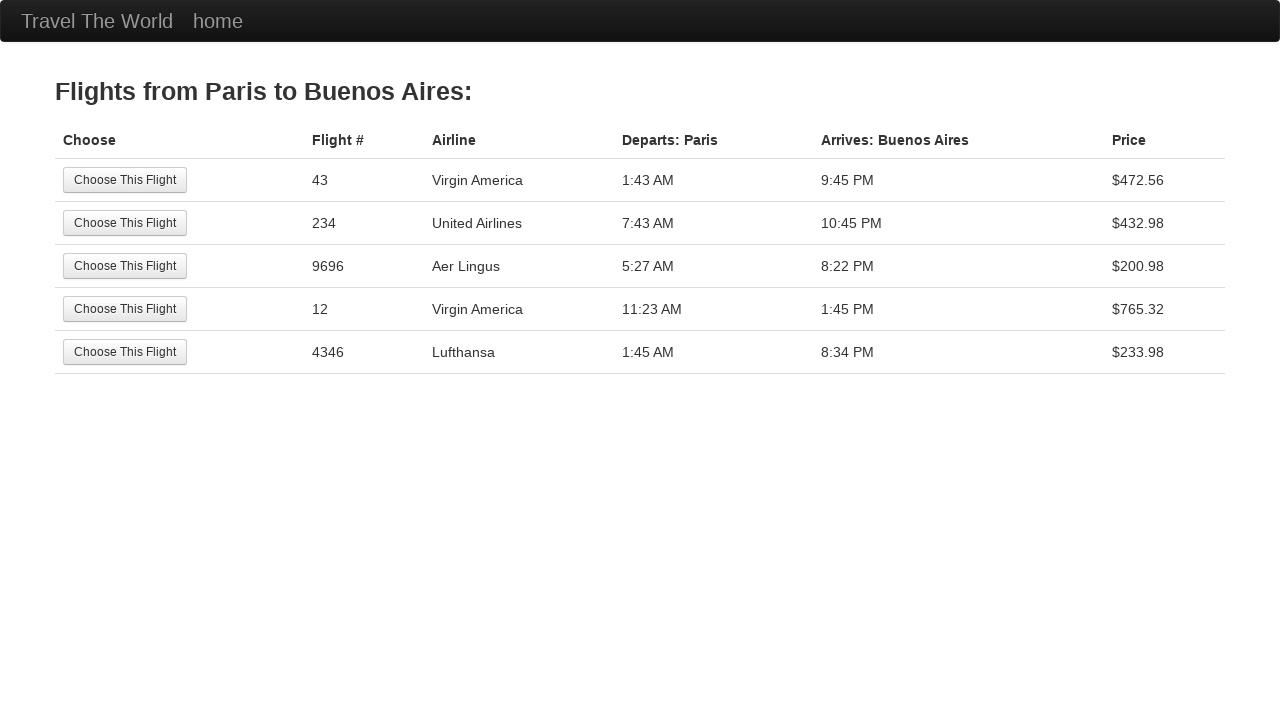

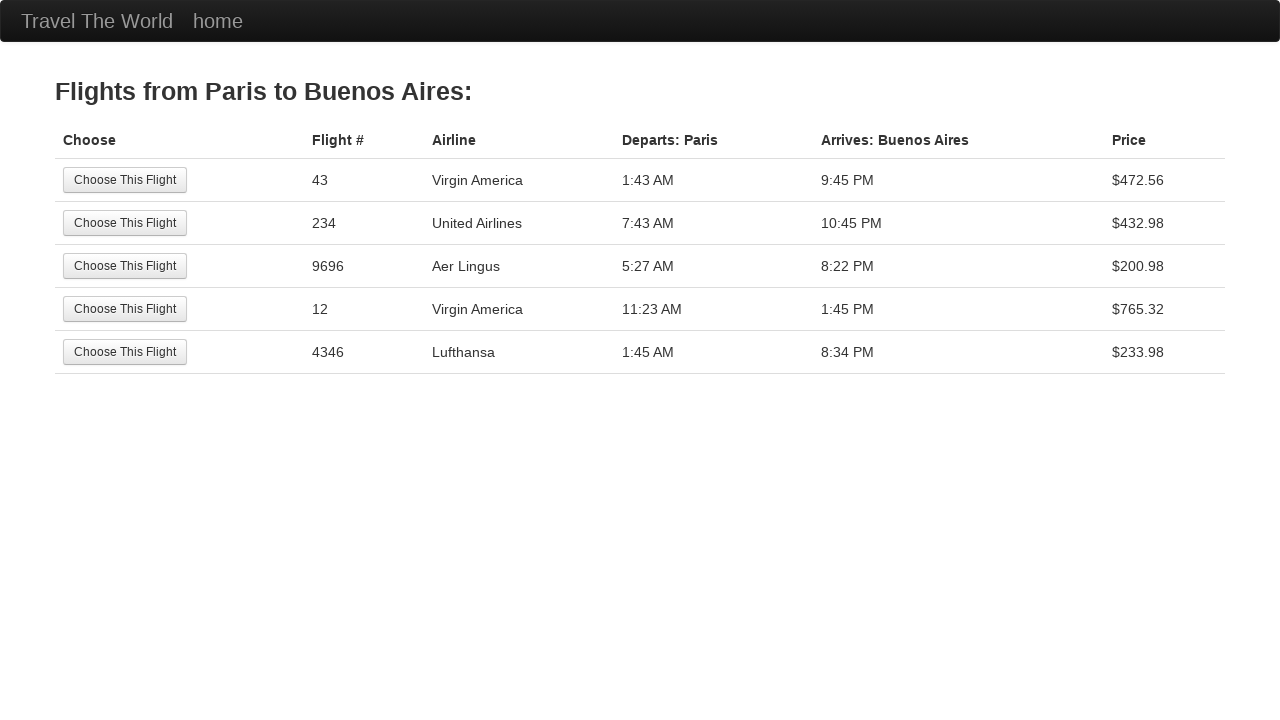